Tests dynamic visibility by waiting for a button that becomes visible after a delay on the DemoQA dynamic properties demo page, then verifies it is displayed.

Starting URL: https://demoqa.com/dynamic-properties

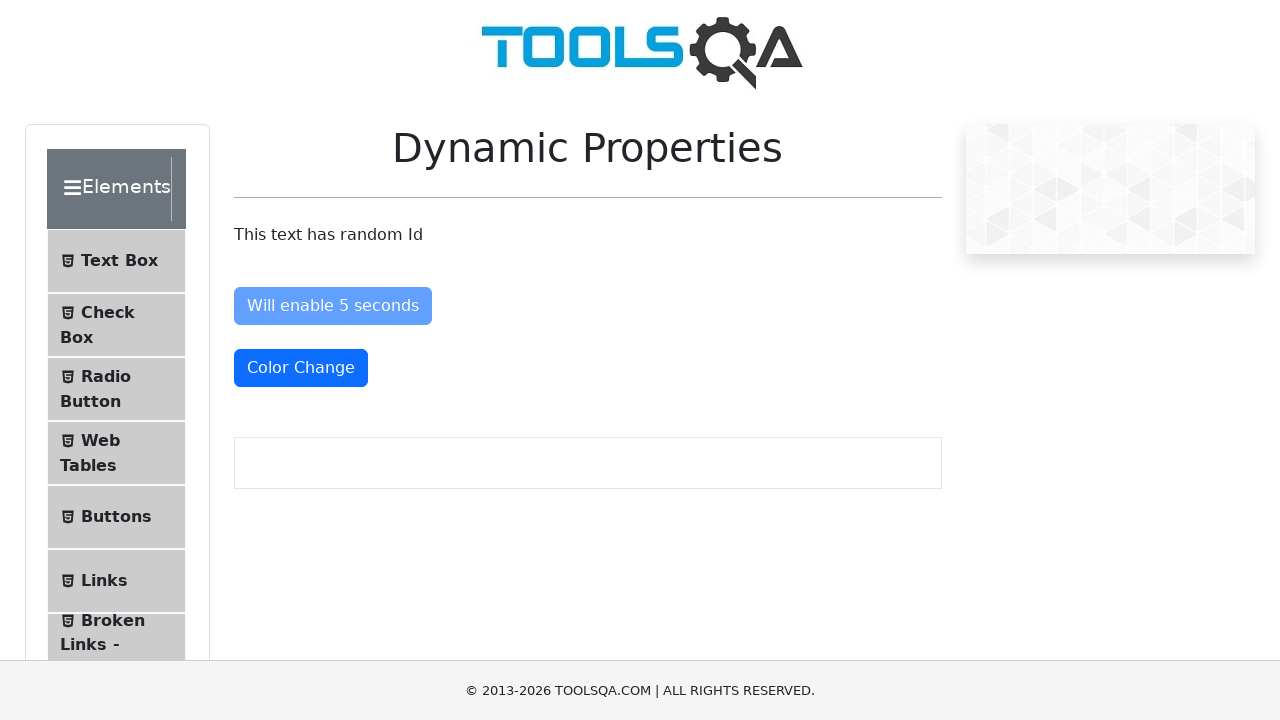

Waited for 'Visible After 5 Seconds' button to become visible
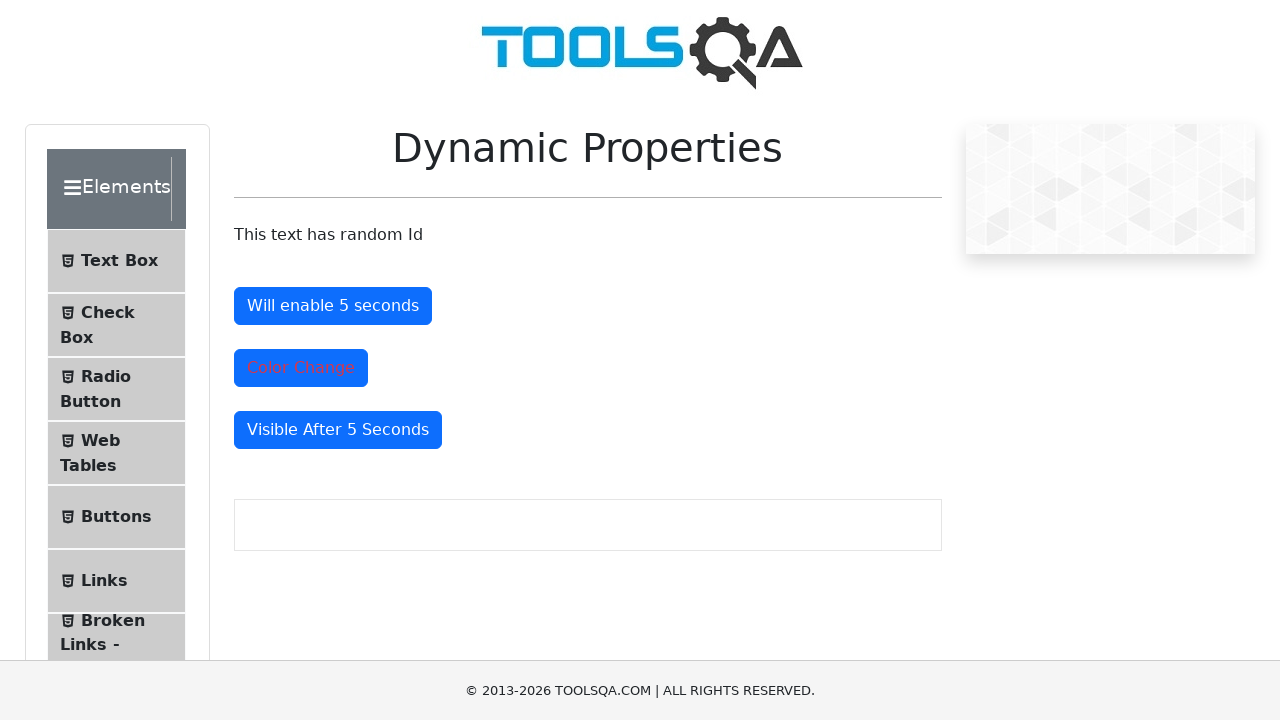

Located the 'Visible After 5 Seconds' button
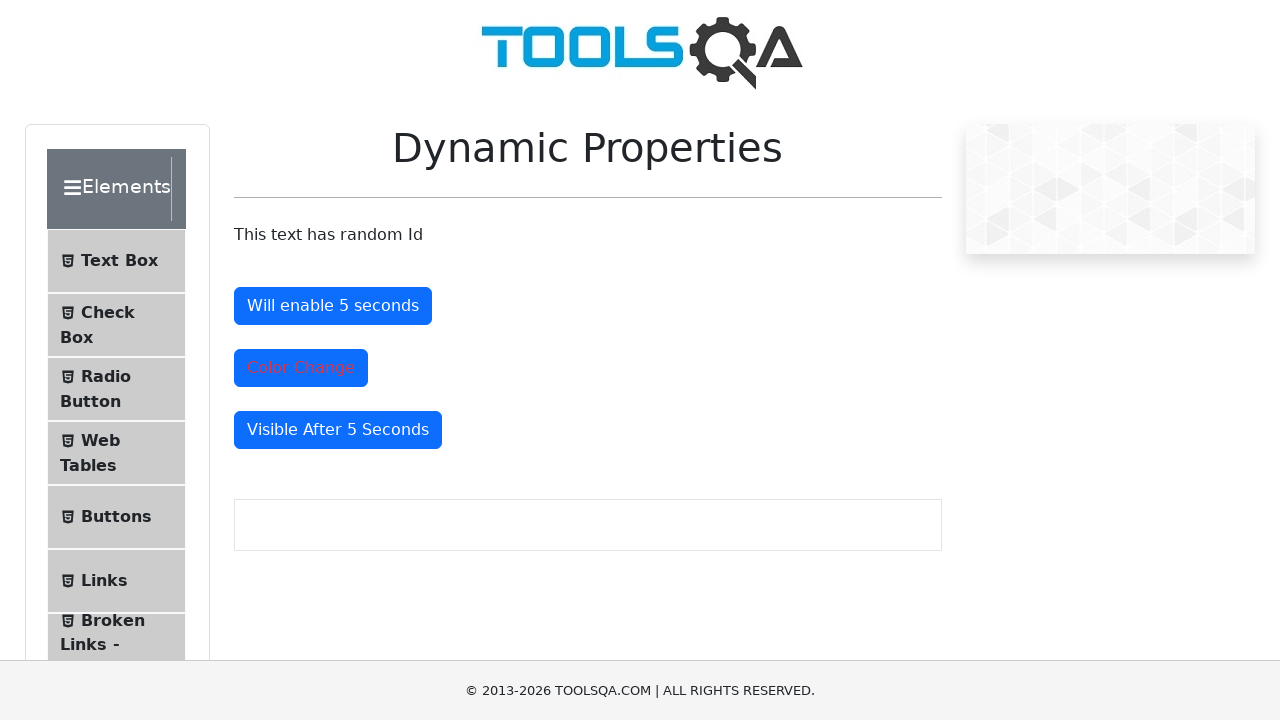

Verified that the button is displayed
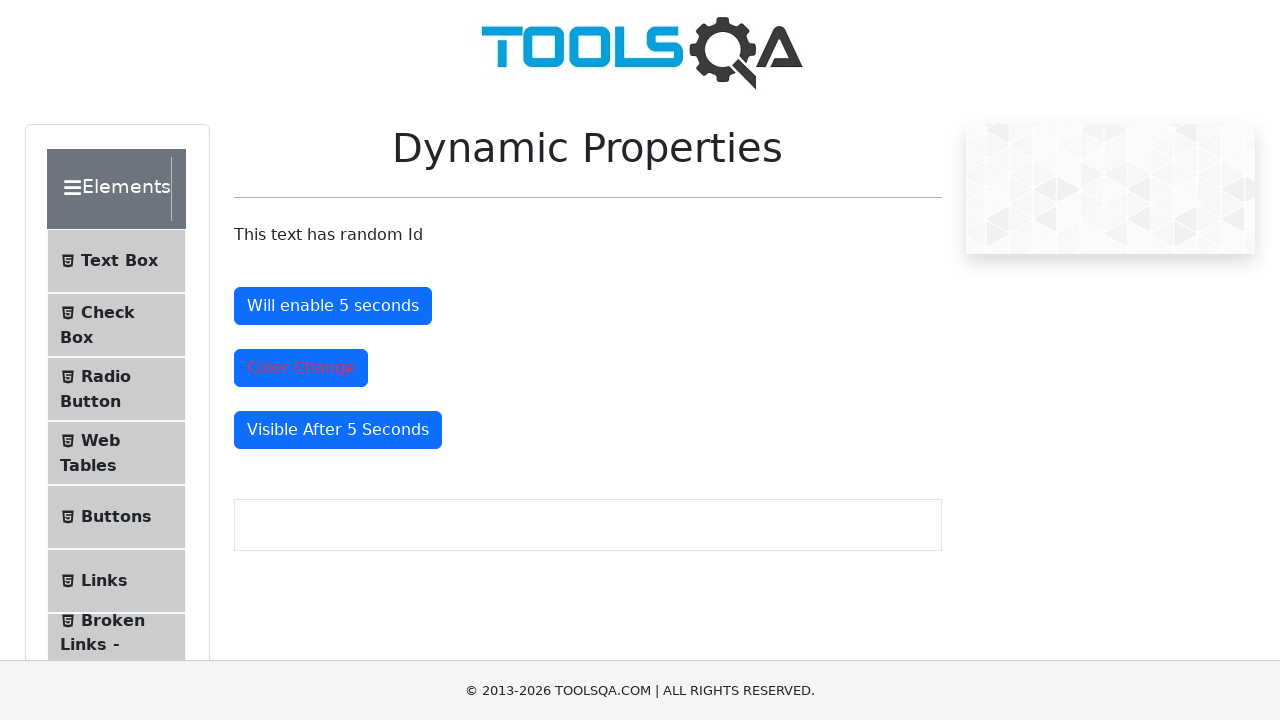

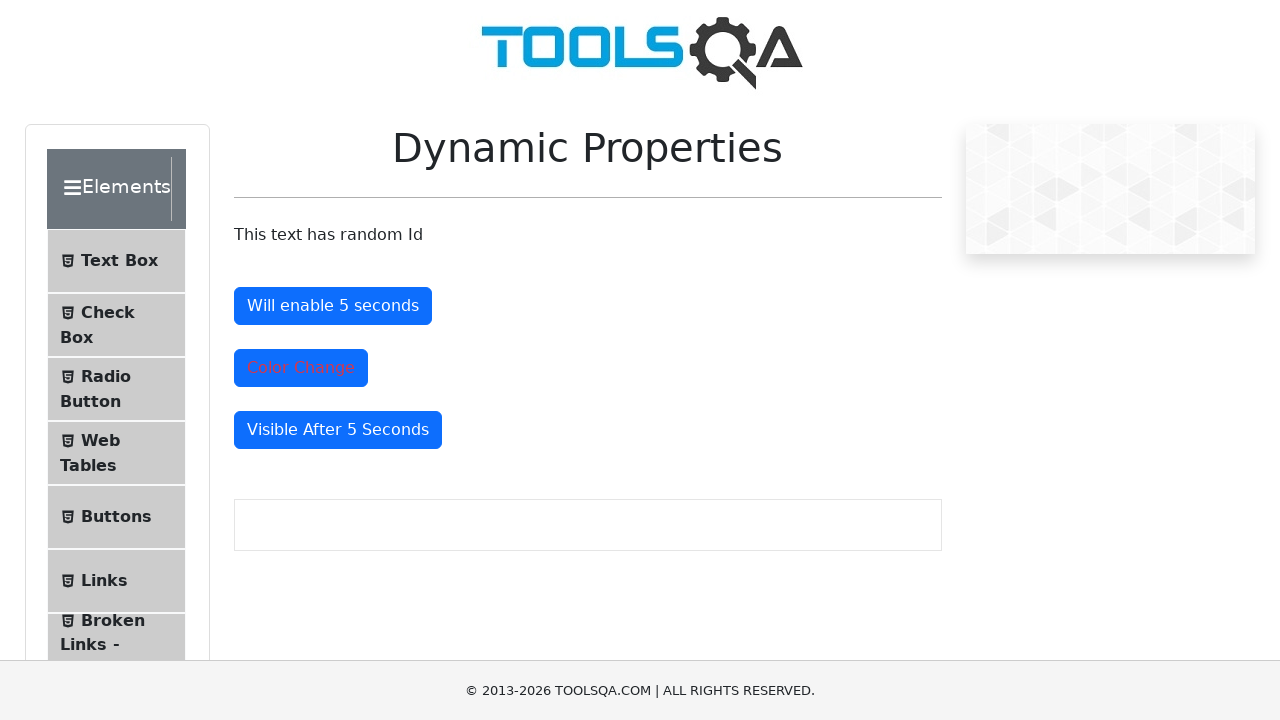